Tests file download functionality by clicking on a download link for a text file

Starting URL: https://the-internet.herokuapp.com/download

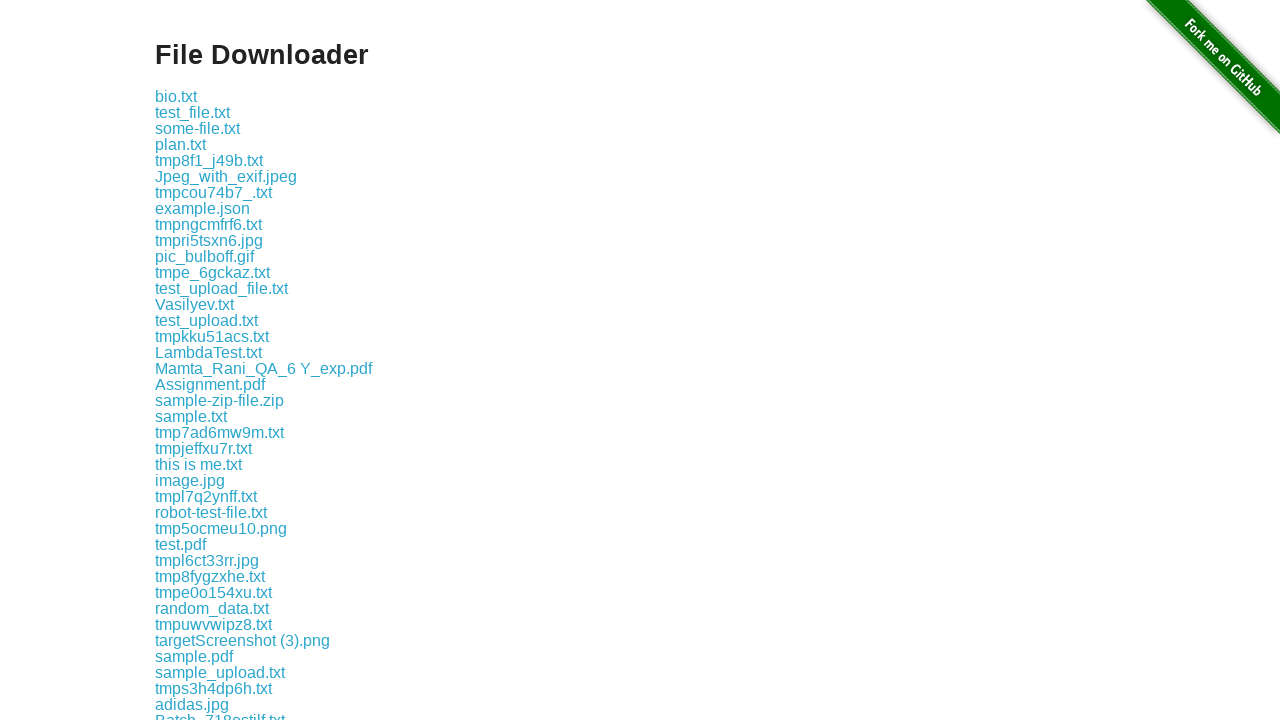

Clicked on download link for some-file.txt at (198, 128) on a:text('some-file.txt')
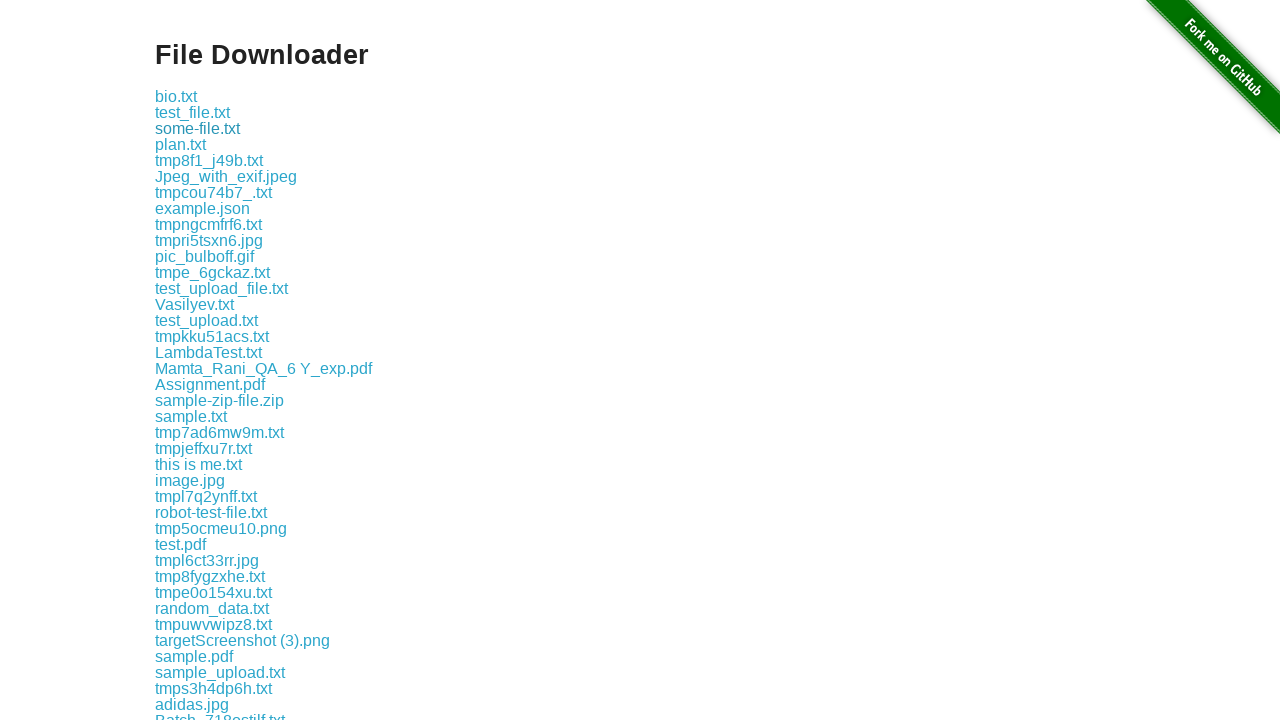

Waited 1 second for download to initiate
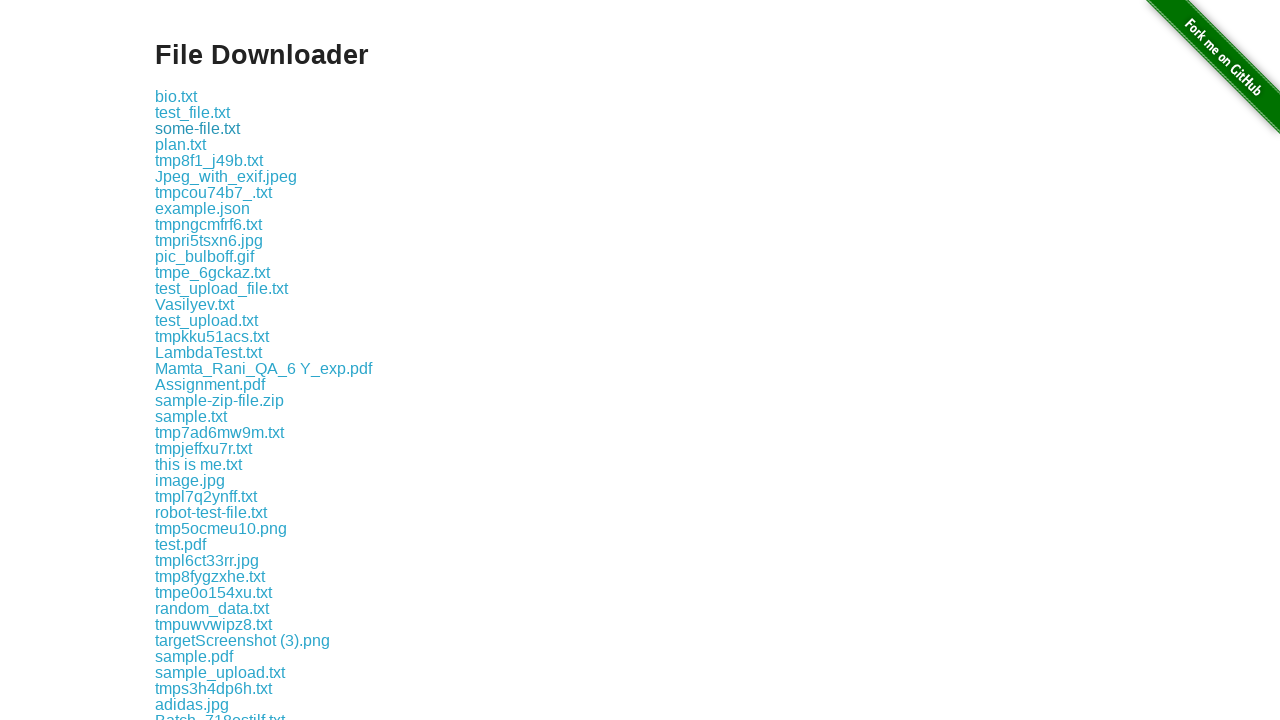

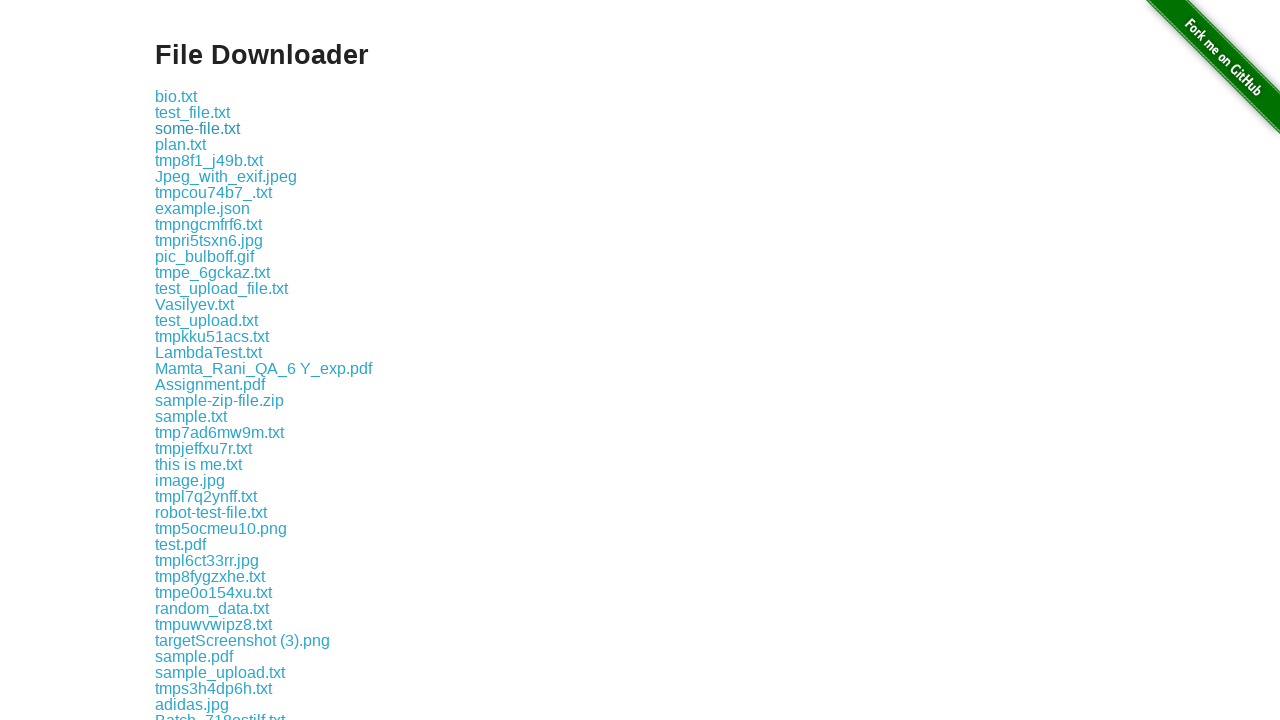